Navigates to the automation practice page and verifies that the product table is displayed with content

Starting URL: https://rahulshettyacademy.com/AutomationPractice/

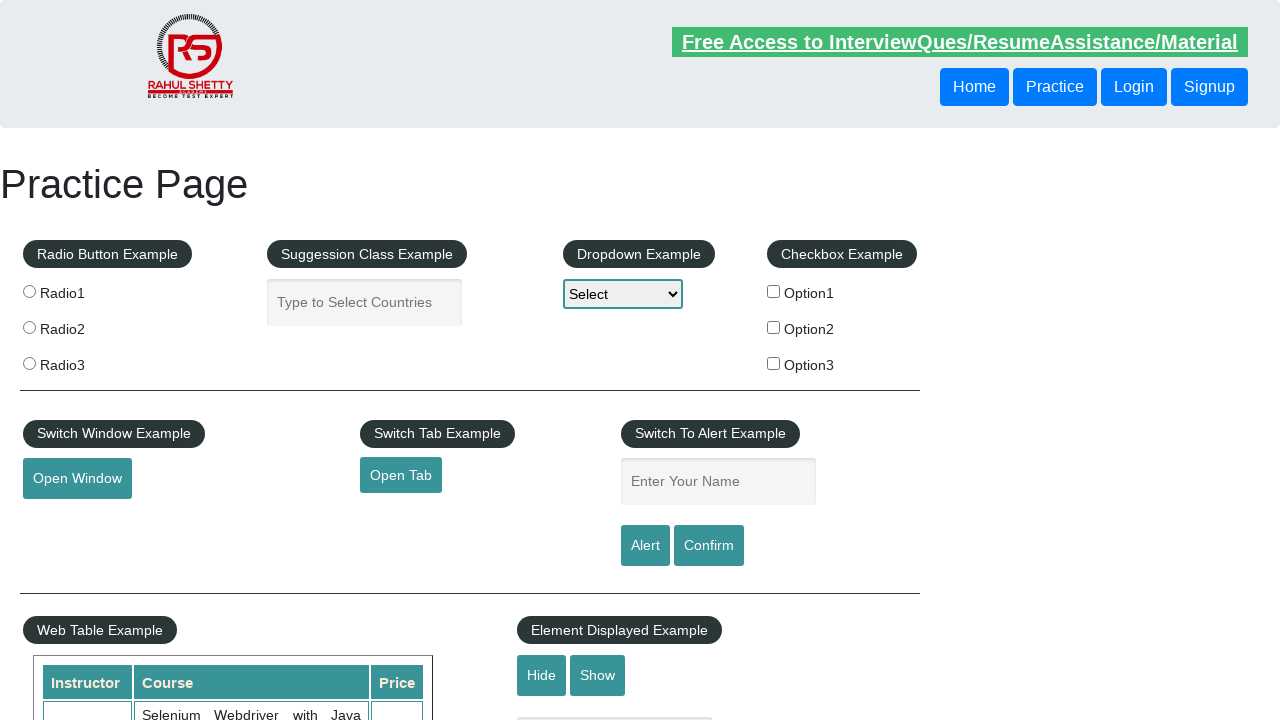

Navigated to automation practice page
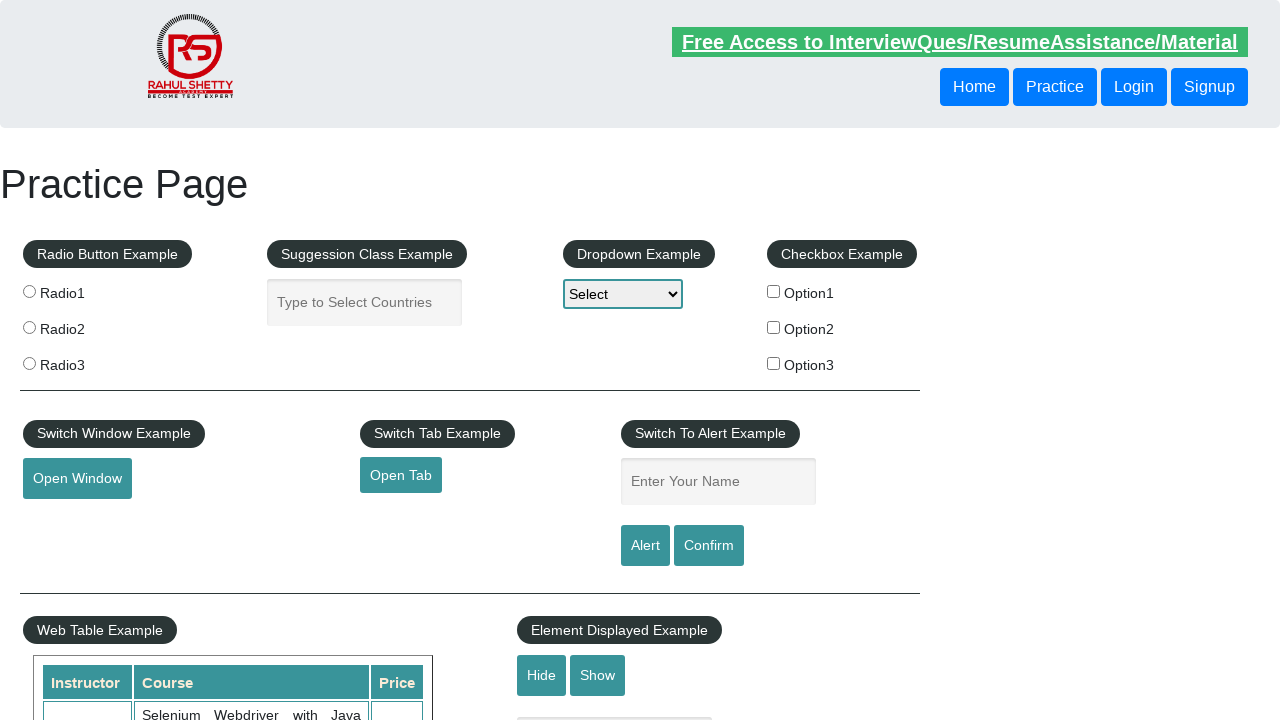

Product table with id 'product' is visible
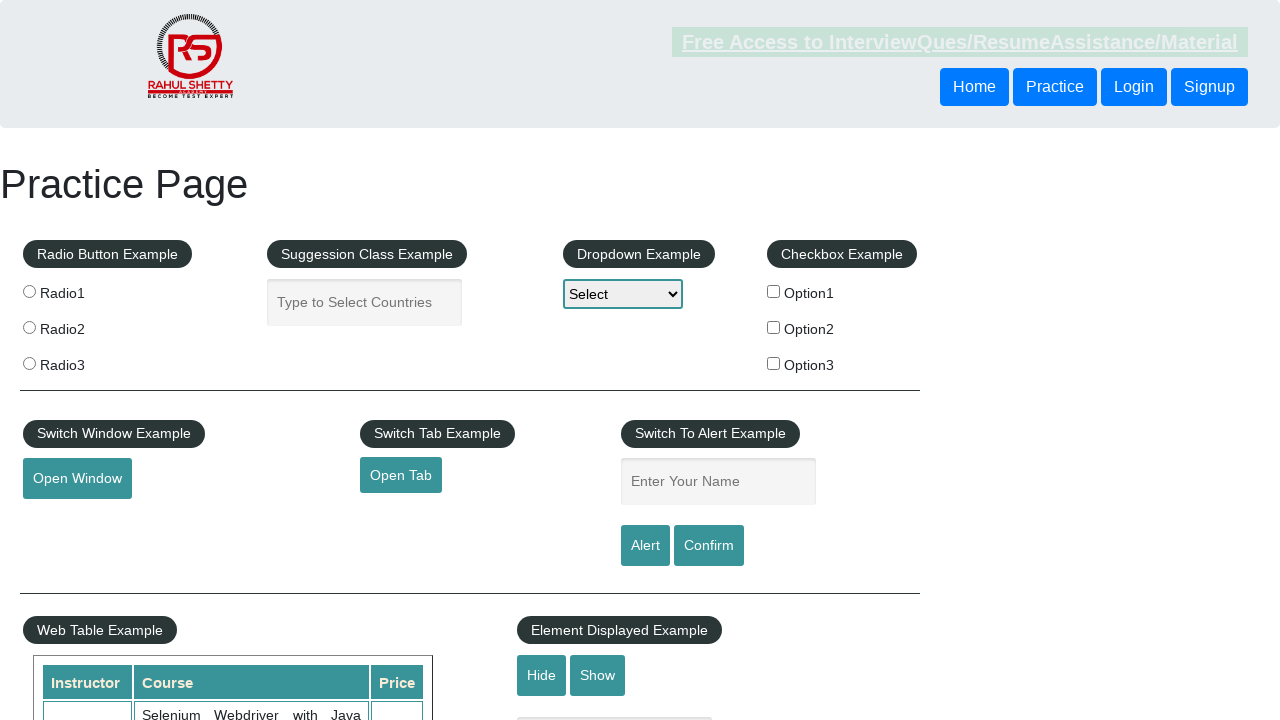

Product table rows are displayed with content
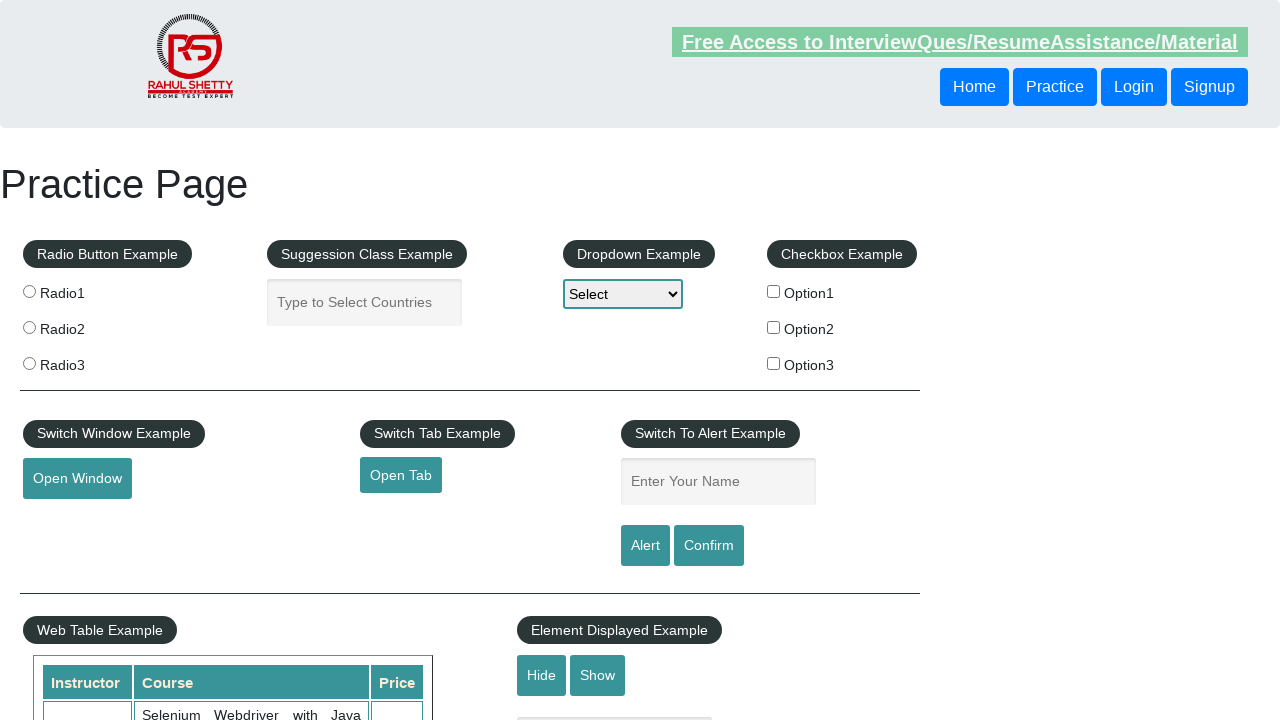

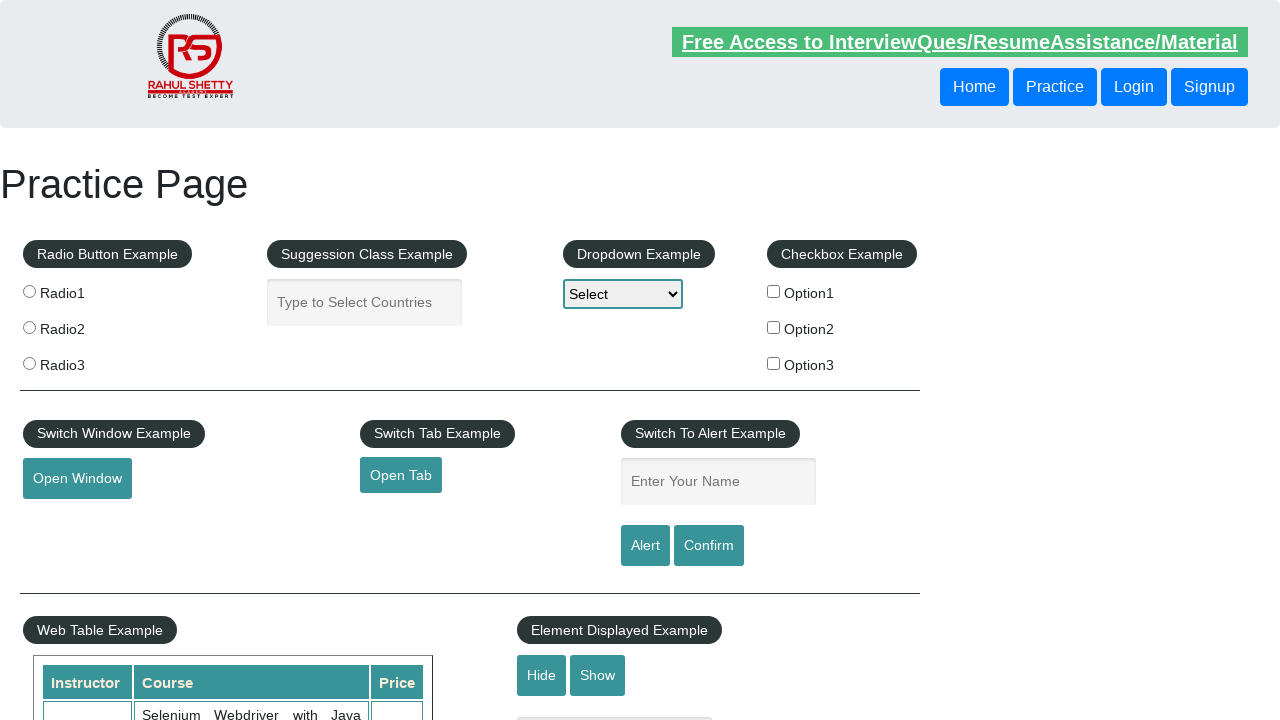